Navigates to Lenskart eyewear website and verifies the page loads

Starting URL: https://www.lenskart.com/

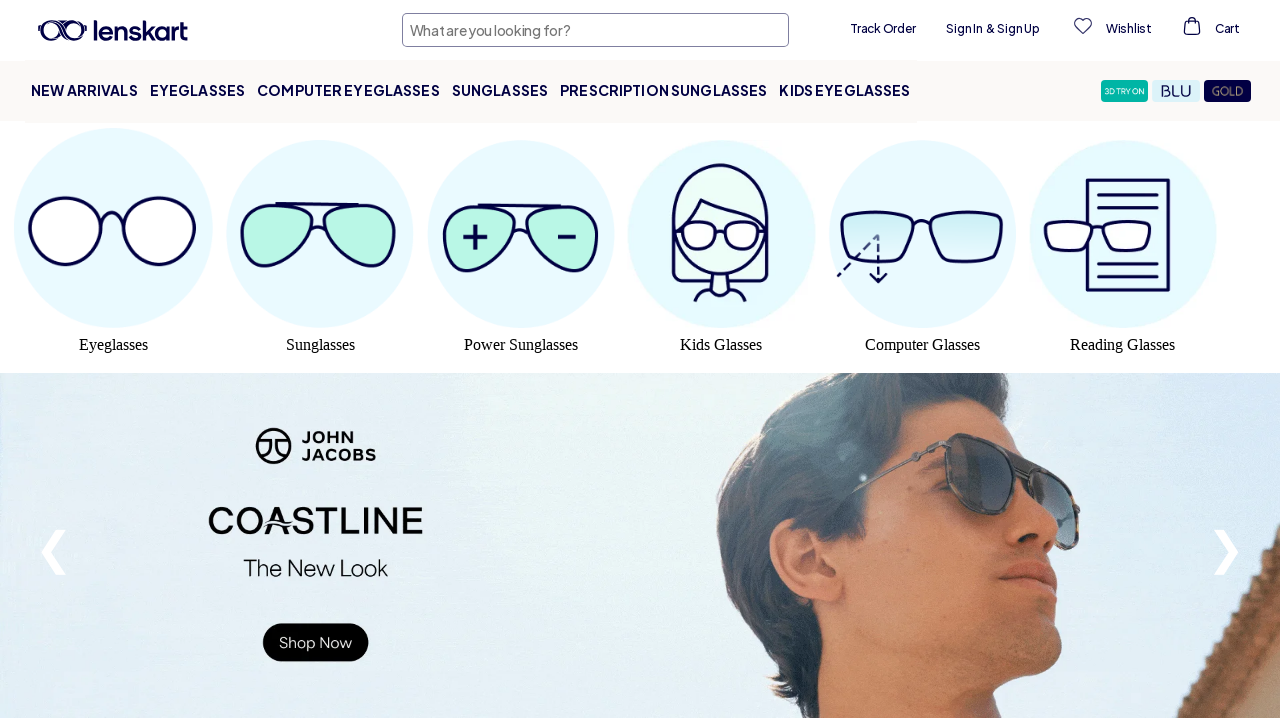

Waited for page DOM to load
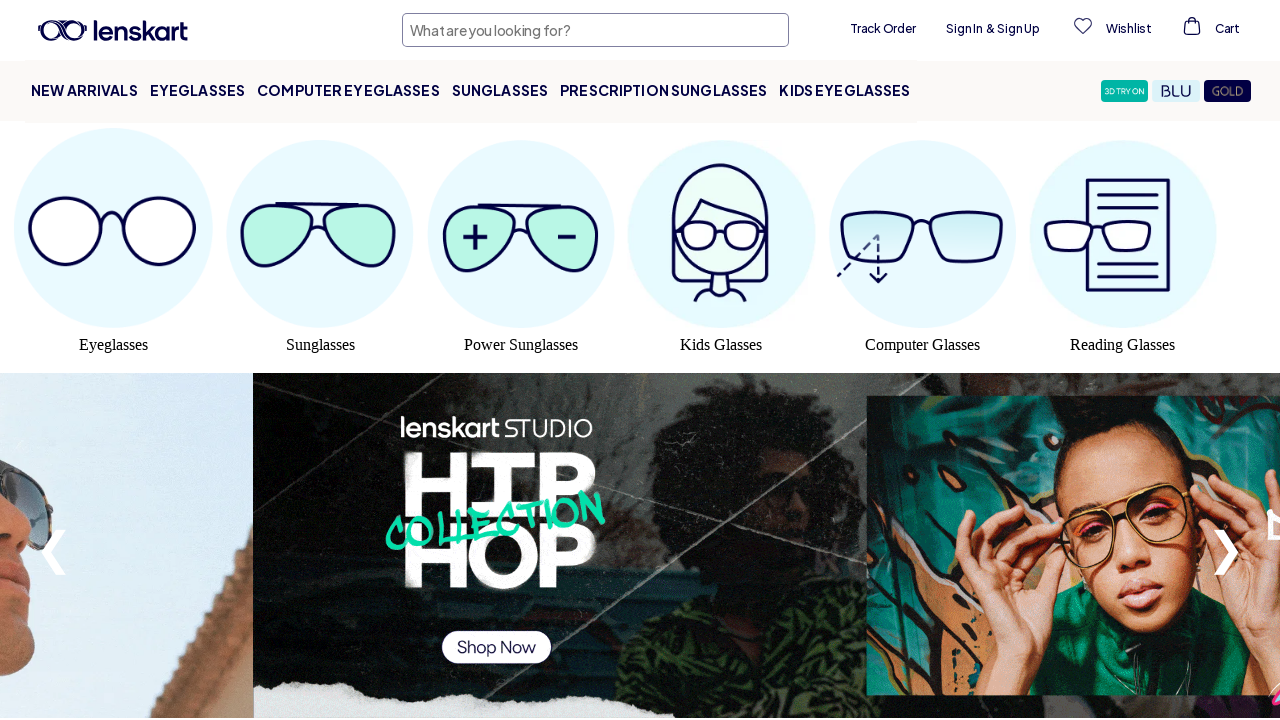

Retrieved page title: Lenskart - Glasses, Sunglasses, Contact Lens, Frames Online
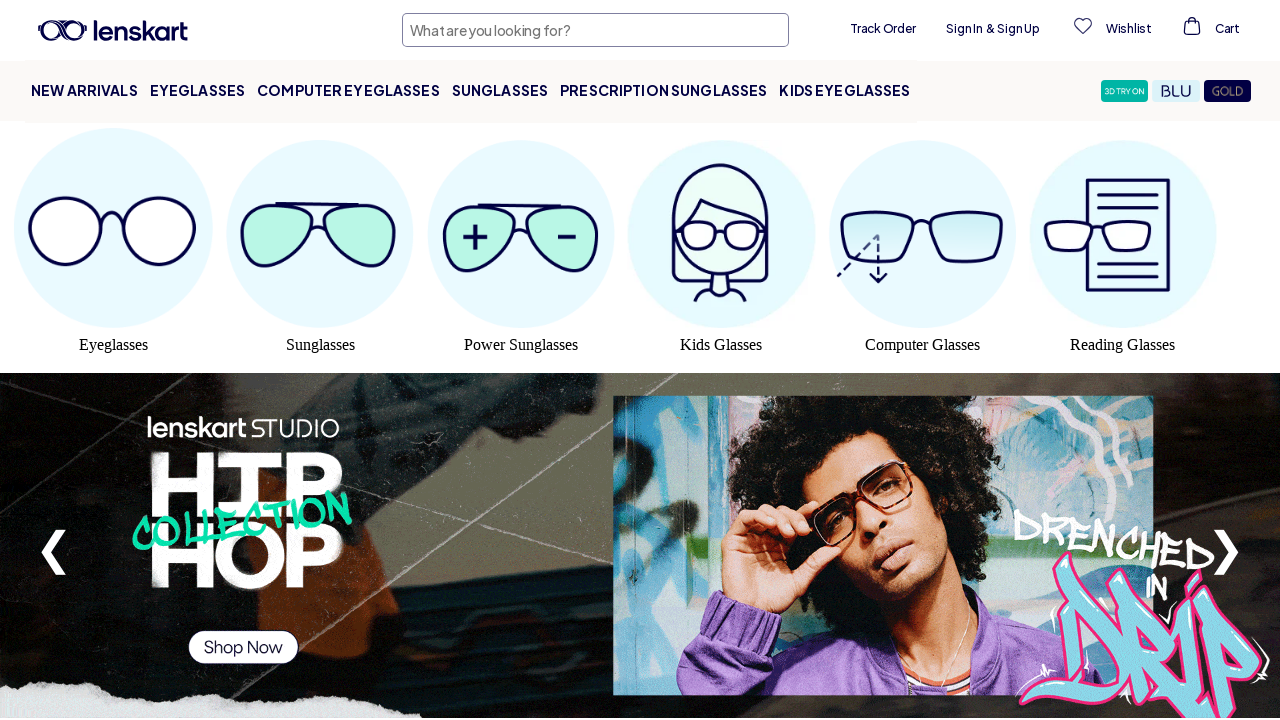

Printed page title: Lenskart - Glasses, Sunglasses, Contact Lens, Frames Online
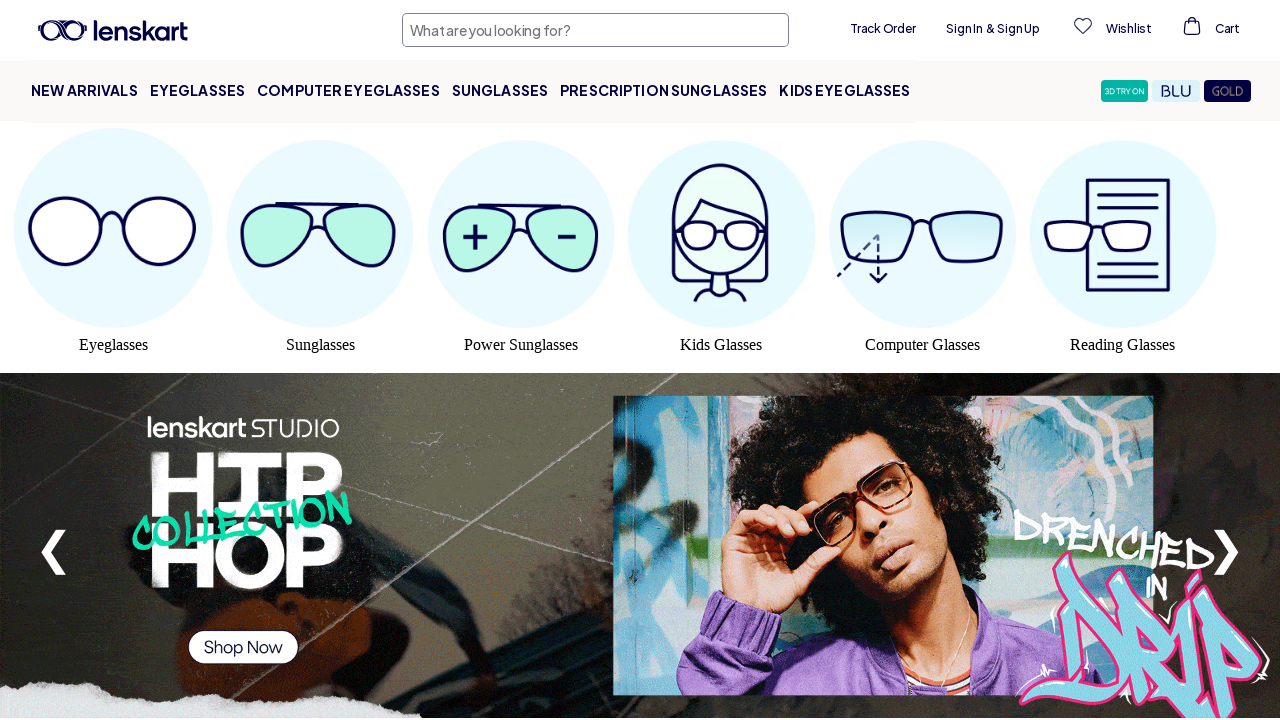

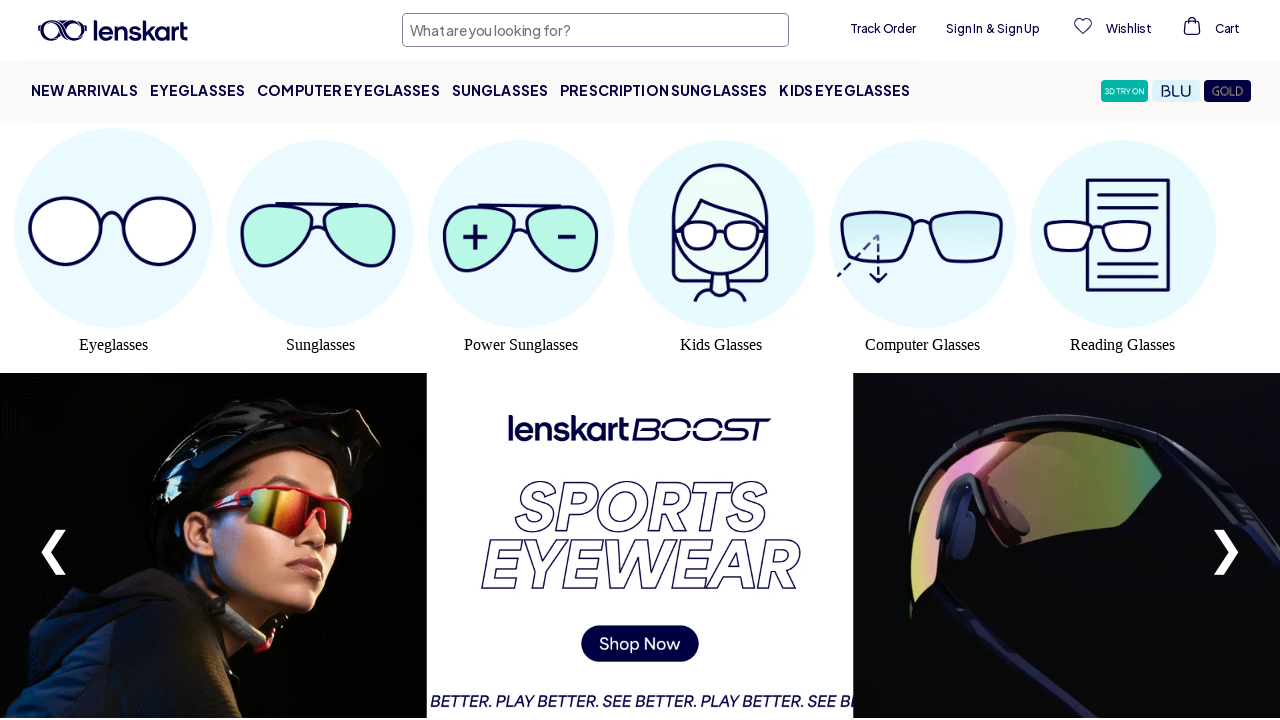